Tests JavaScript alert and confirm dialog handling by filling a name field, triggering an alert and accepting it, then triggering a confirm dialog and dismissing it.

Starting URL: https://rahulshettyacademy.com/AutomationPractice/

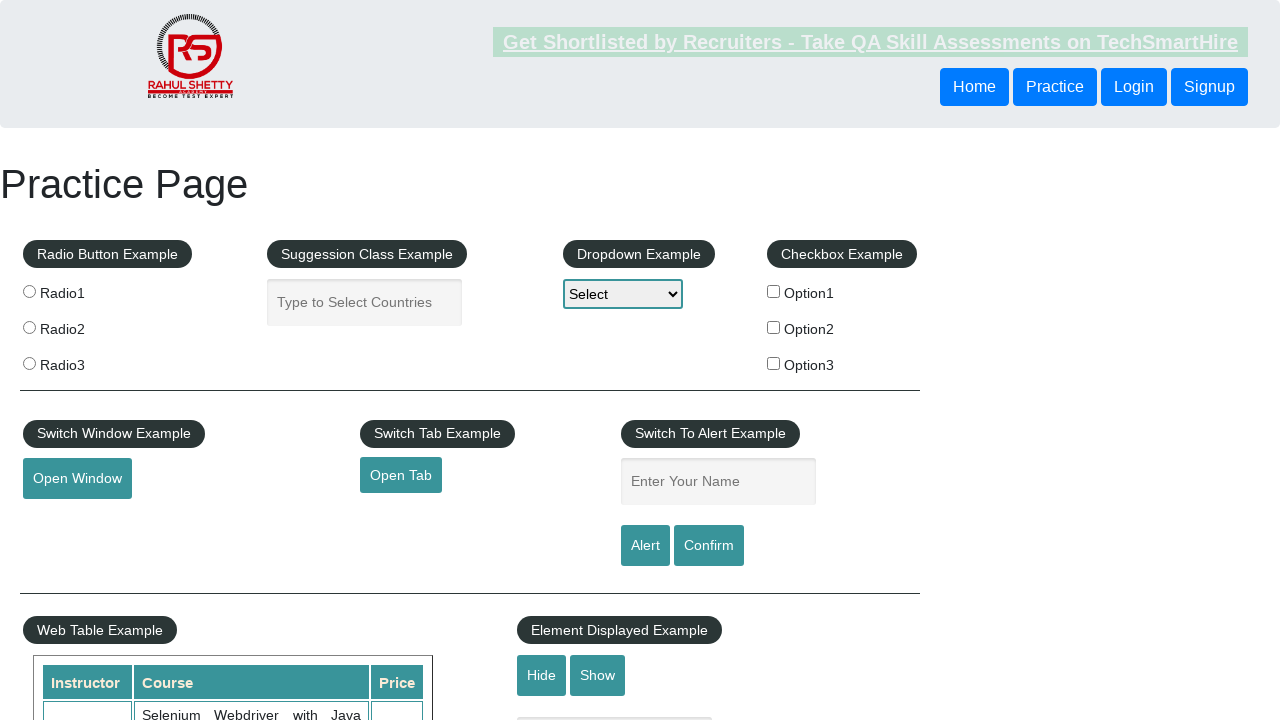

Filled name field with 'Divya' on #name
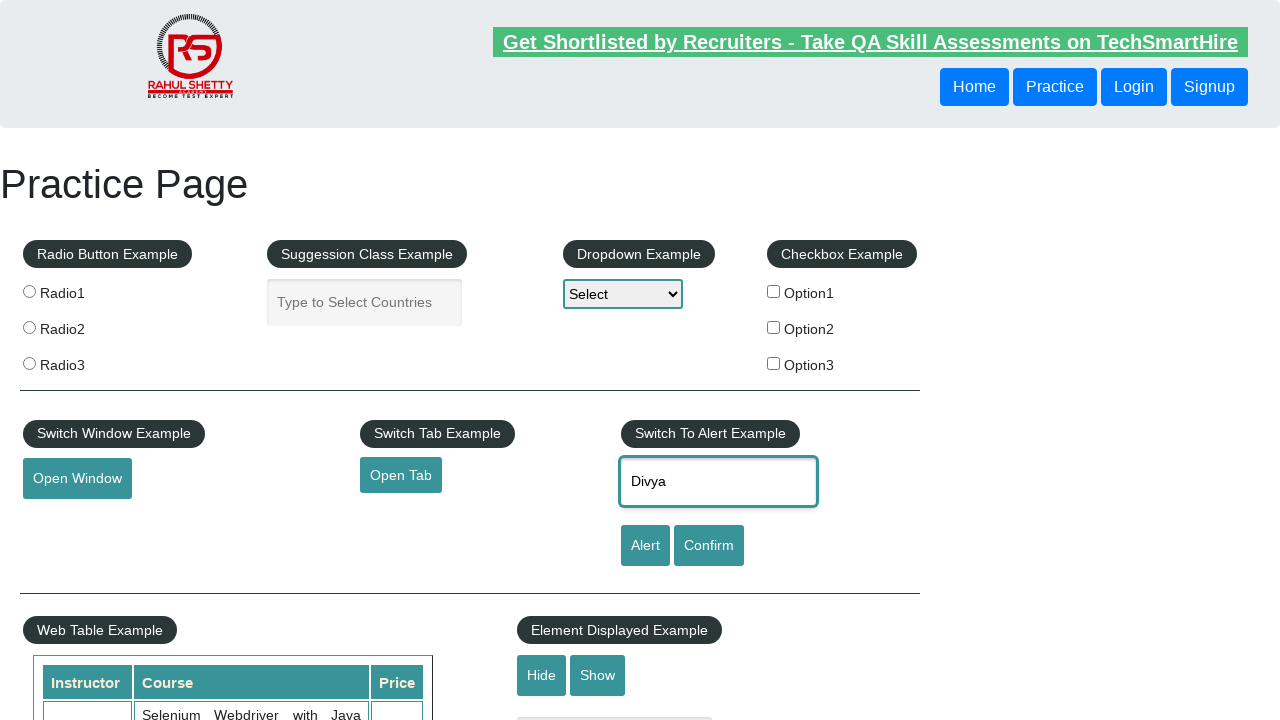

Set up dialog handler to accept alert
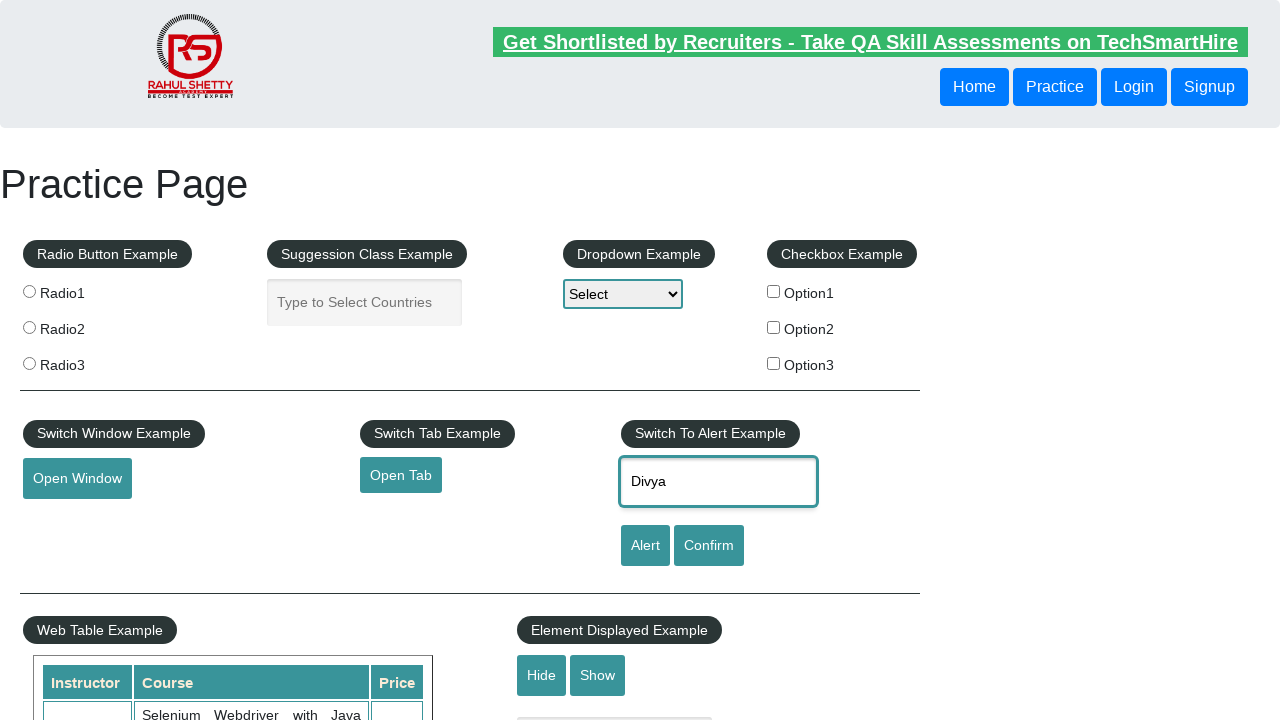

Clicked alert button to trigger JavaScript alert at (645, 546) on #alertbtn
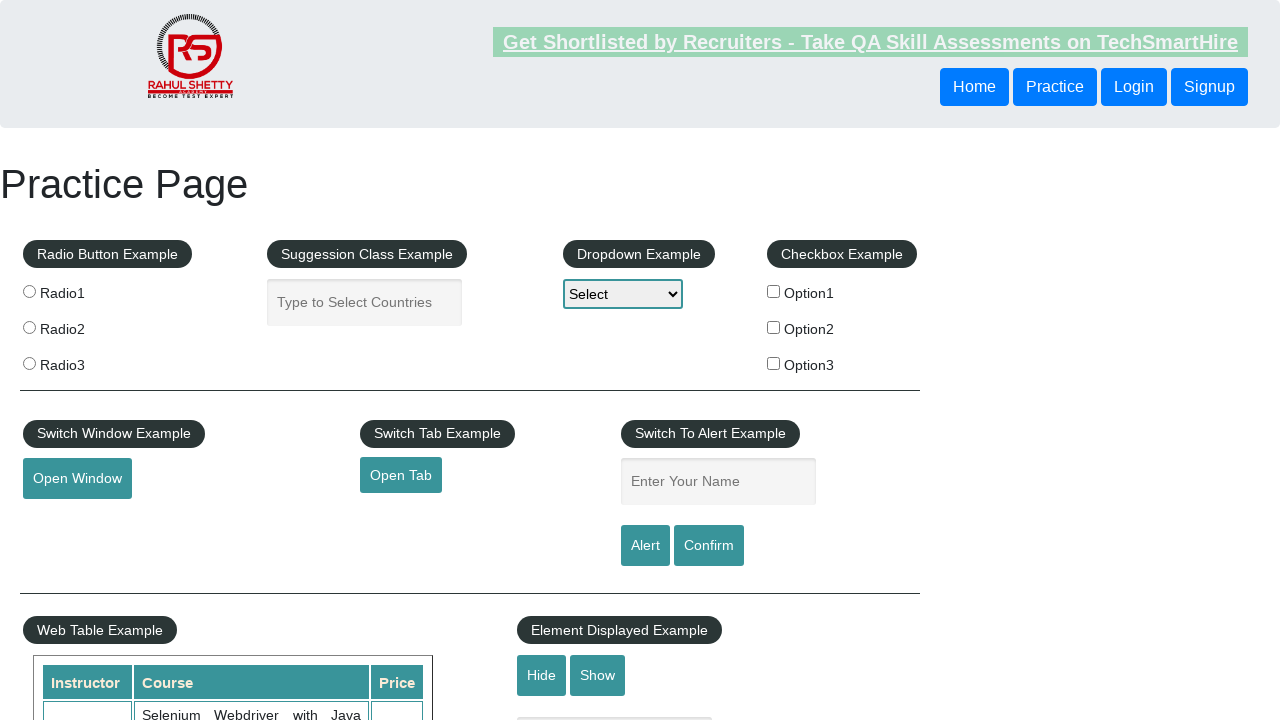

Waited for alert to be processed
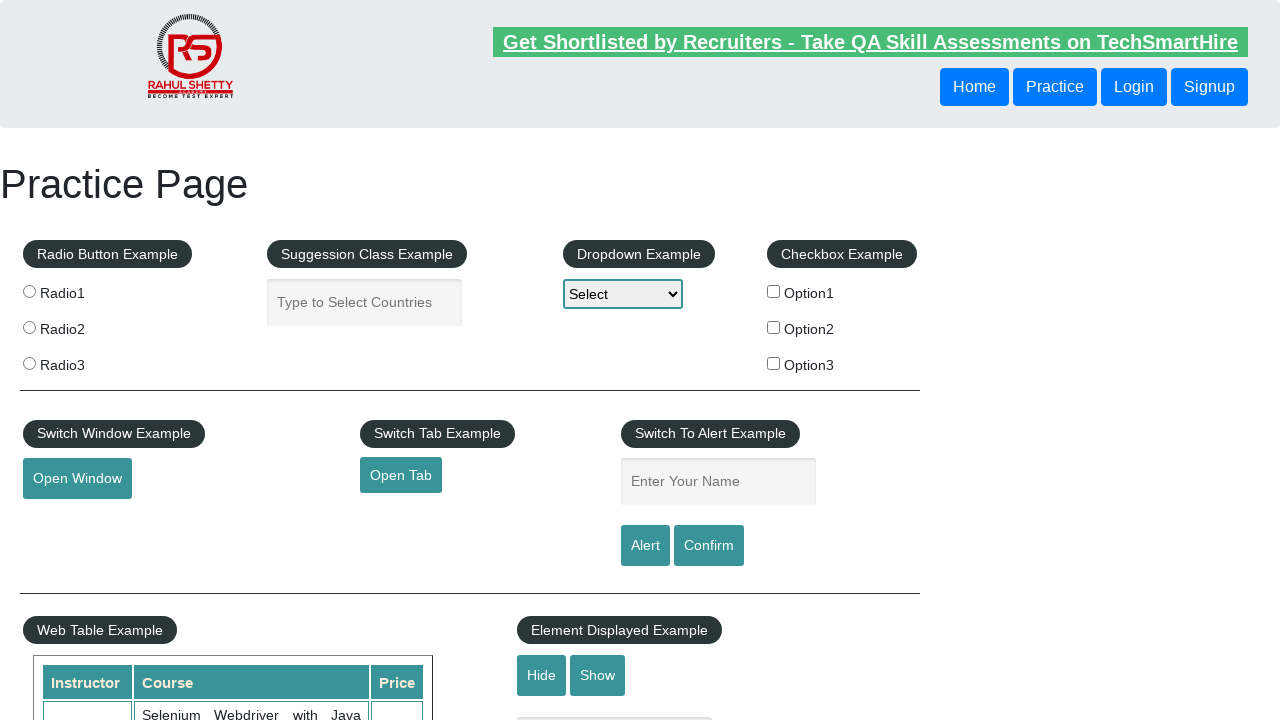

Set up dialog handler to dismiss confirm dialog
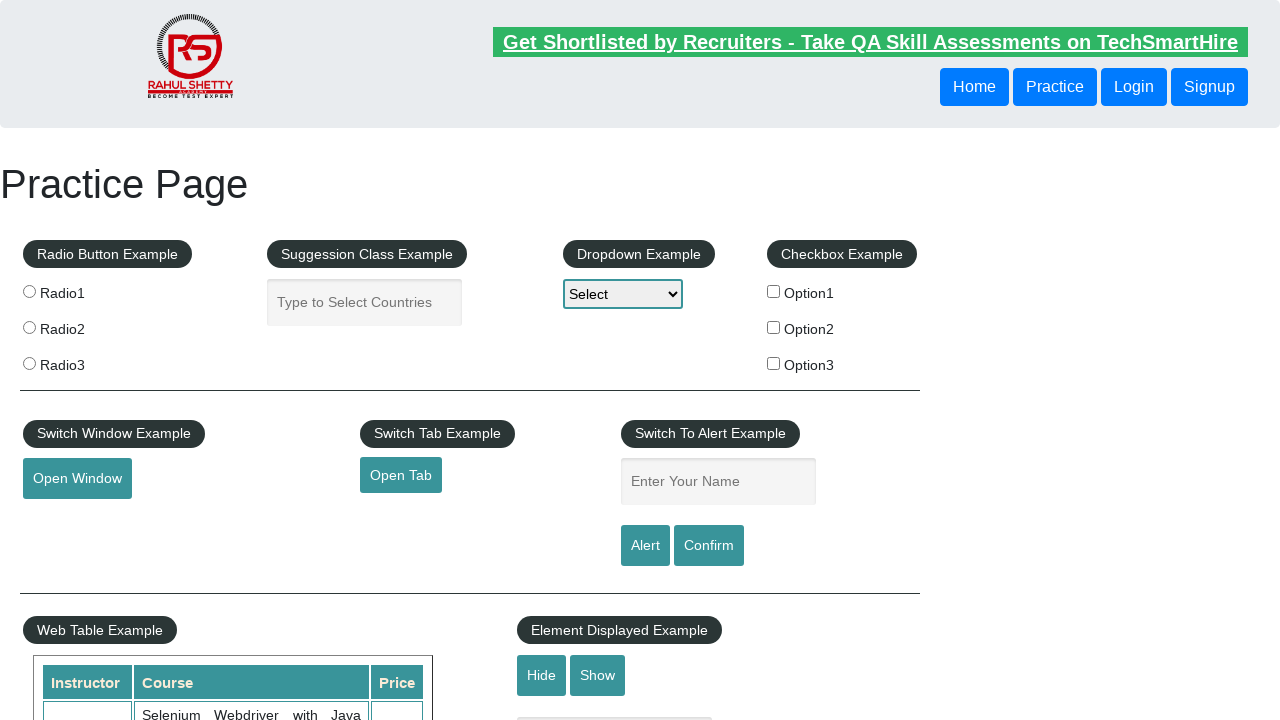

Clicked confirm button to trigger confirm dialog at (709, 546) on #confirmbtn
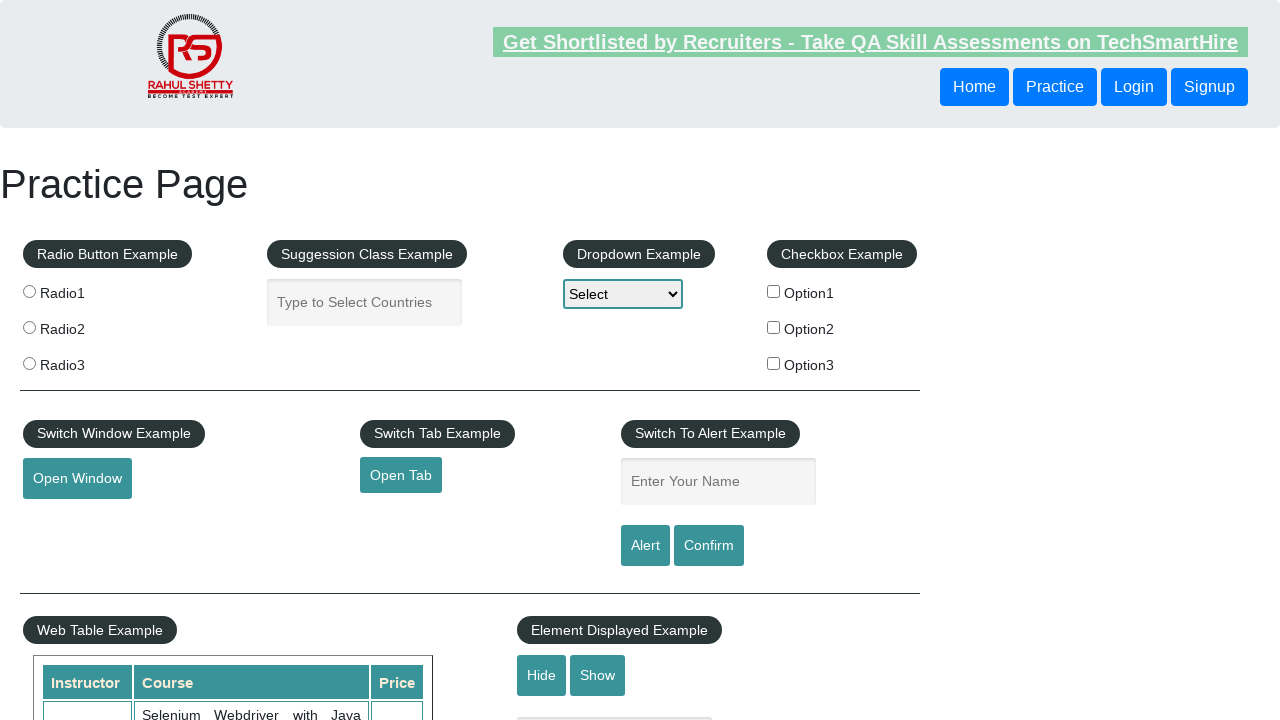

Waited for confirm dialog to be processed
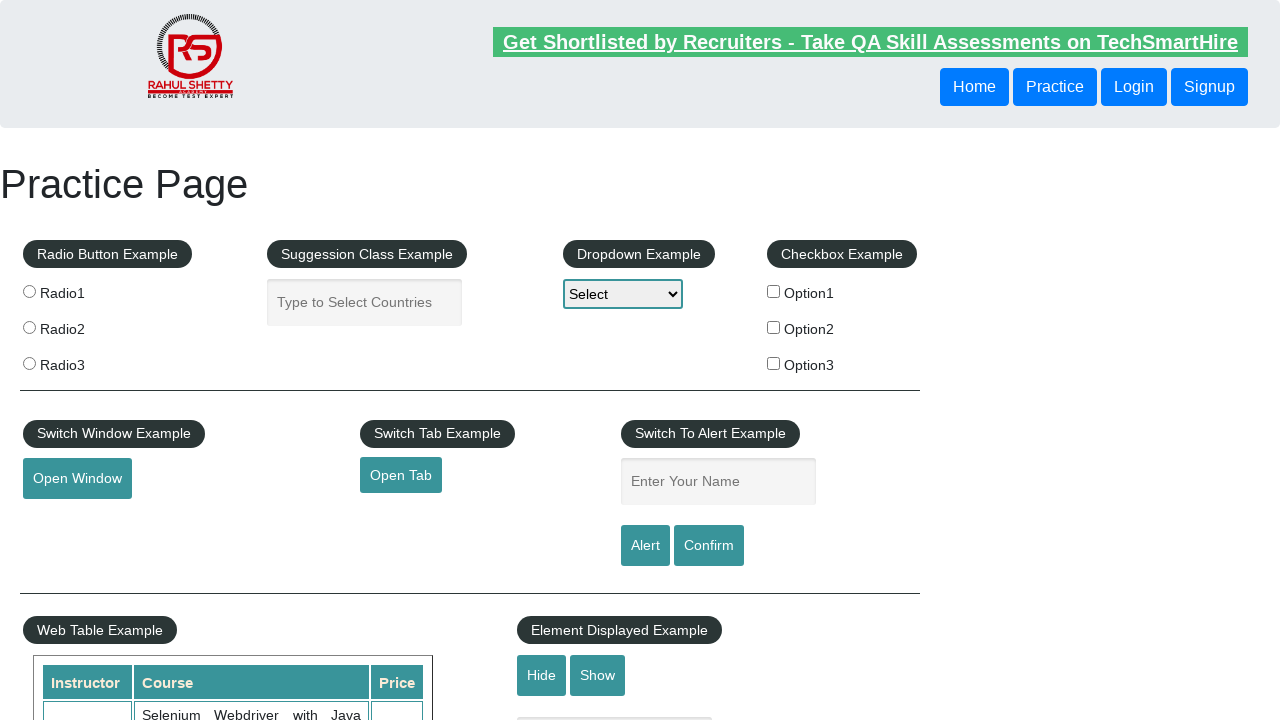

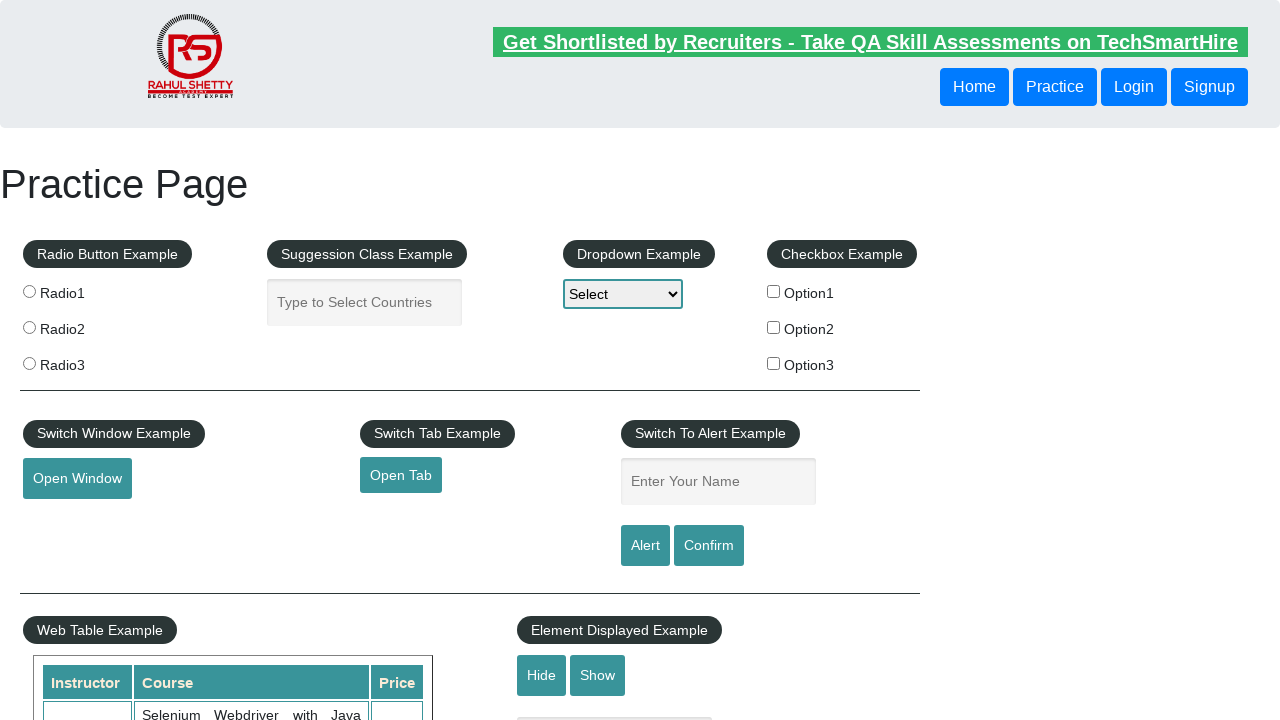